Tests registration form validation by submitting mismatched passwords and verifying the error message is displayed

Starting URL: https://ecommerce-playground.lambdatest.io/index.php?route=account/register

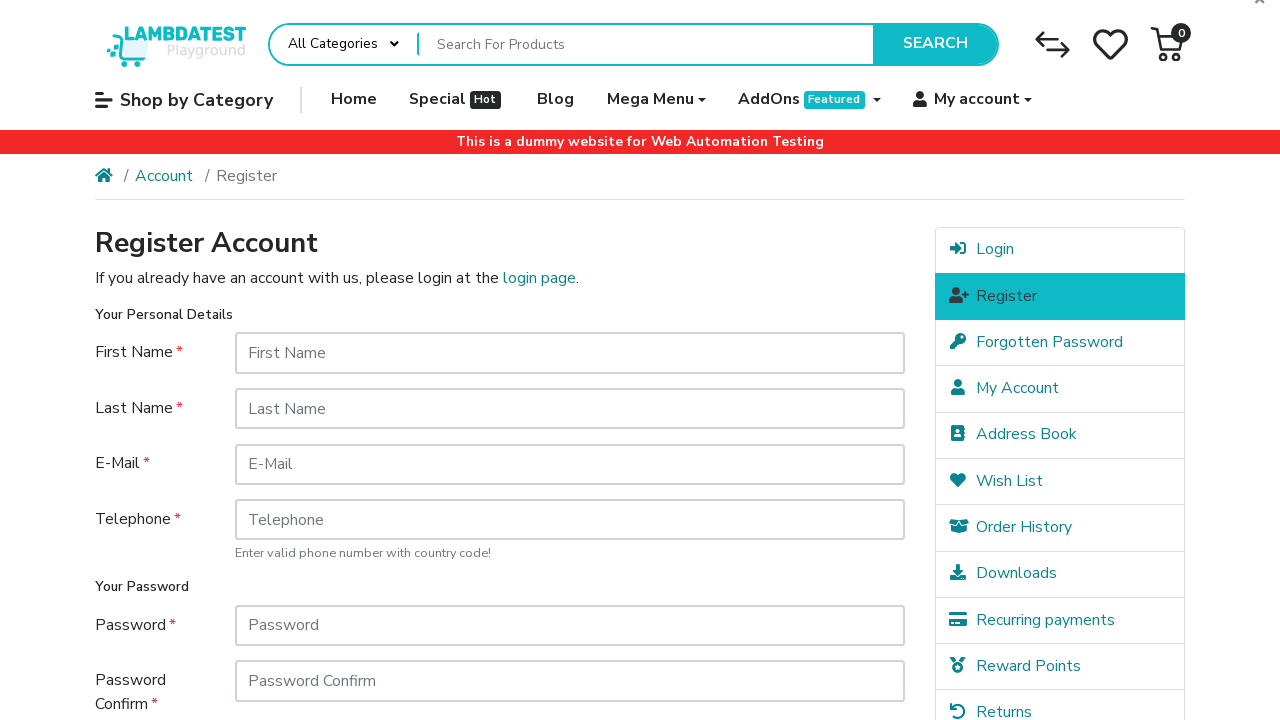

Filled first name field with 'Sarah' on #input-firstname
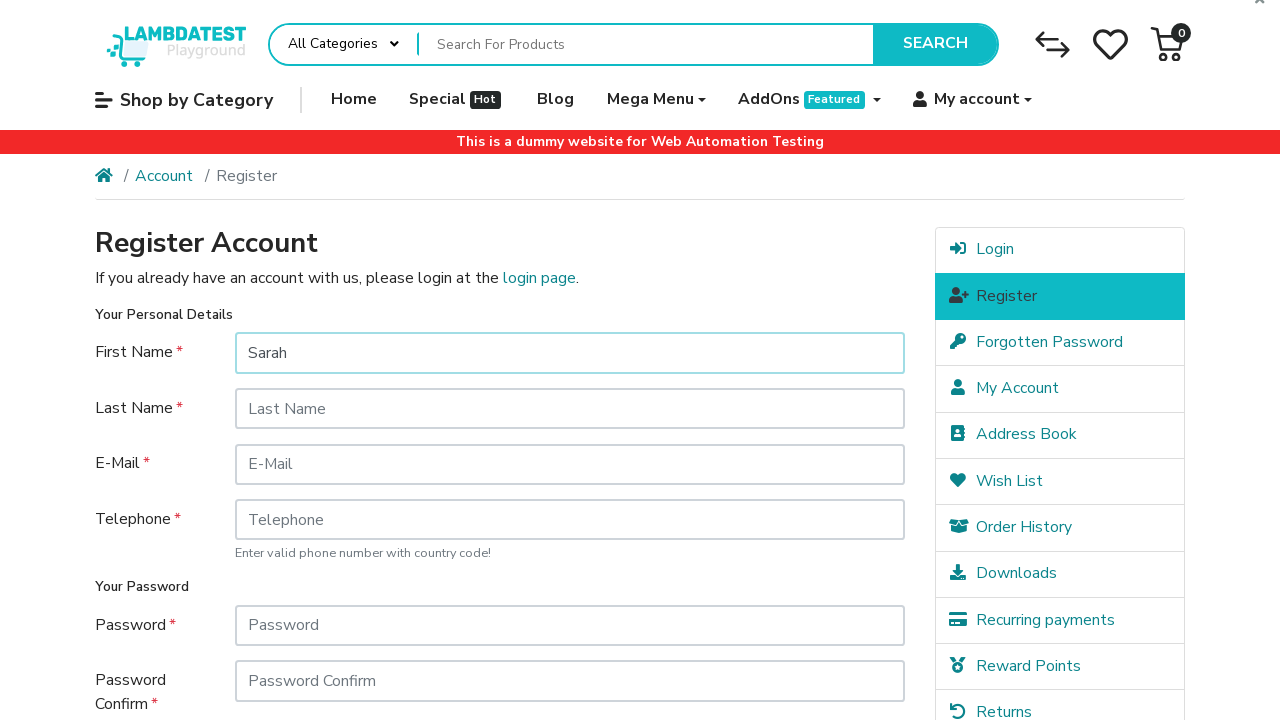

Filled last name field with 'Johnson' on #input-lastname
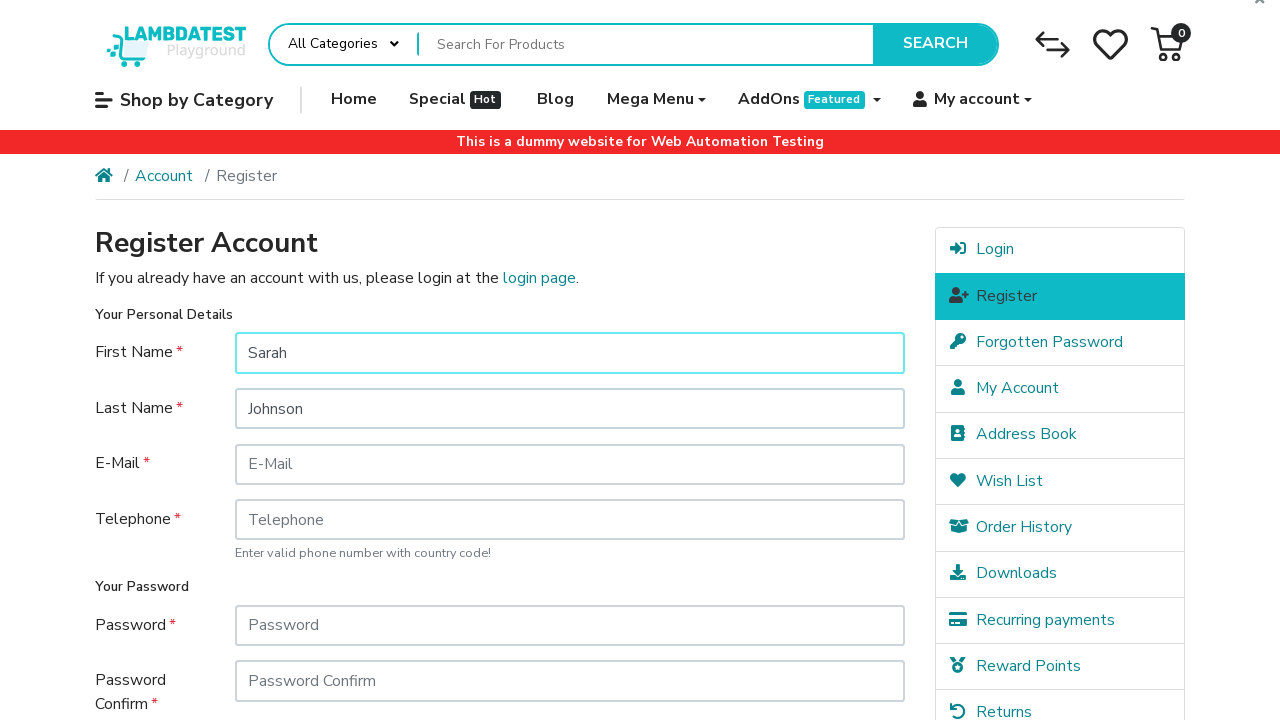

Filled email field with 'sarah.johnson123@example.com' on #input-email
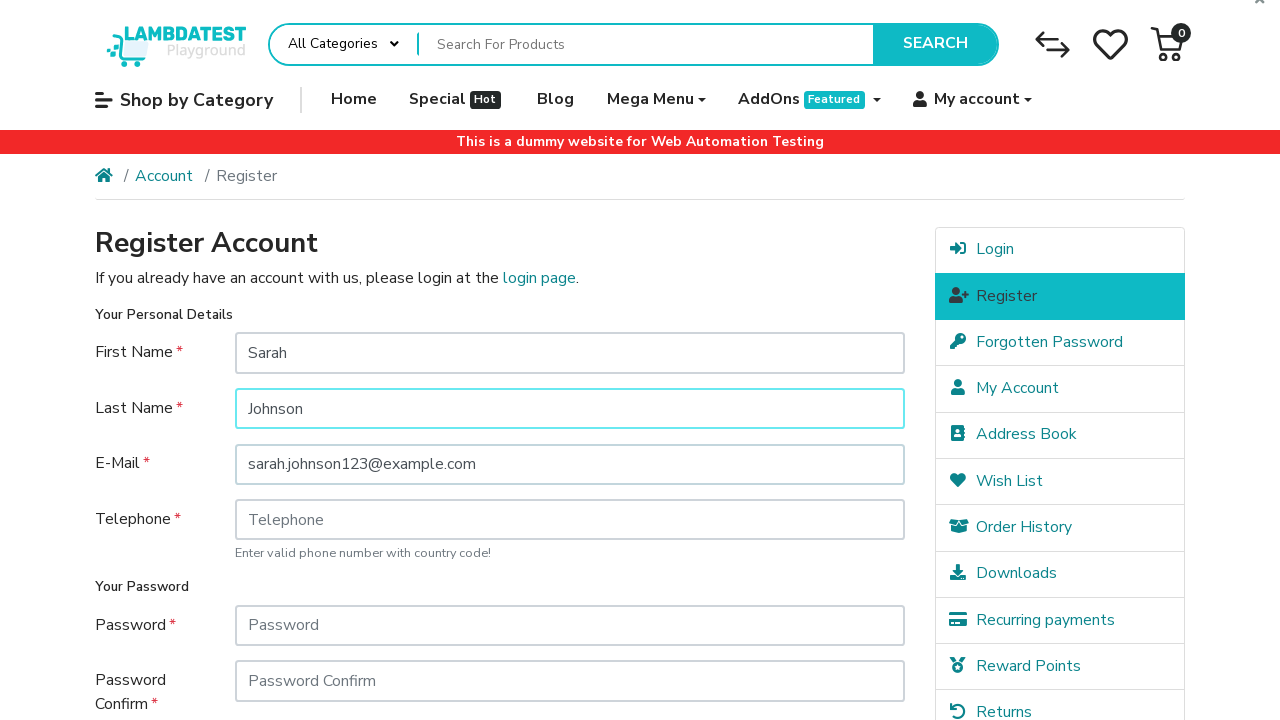

Filled telephone field with '5559876543' on #input-telephone
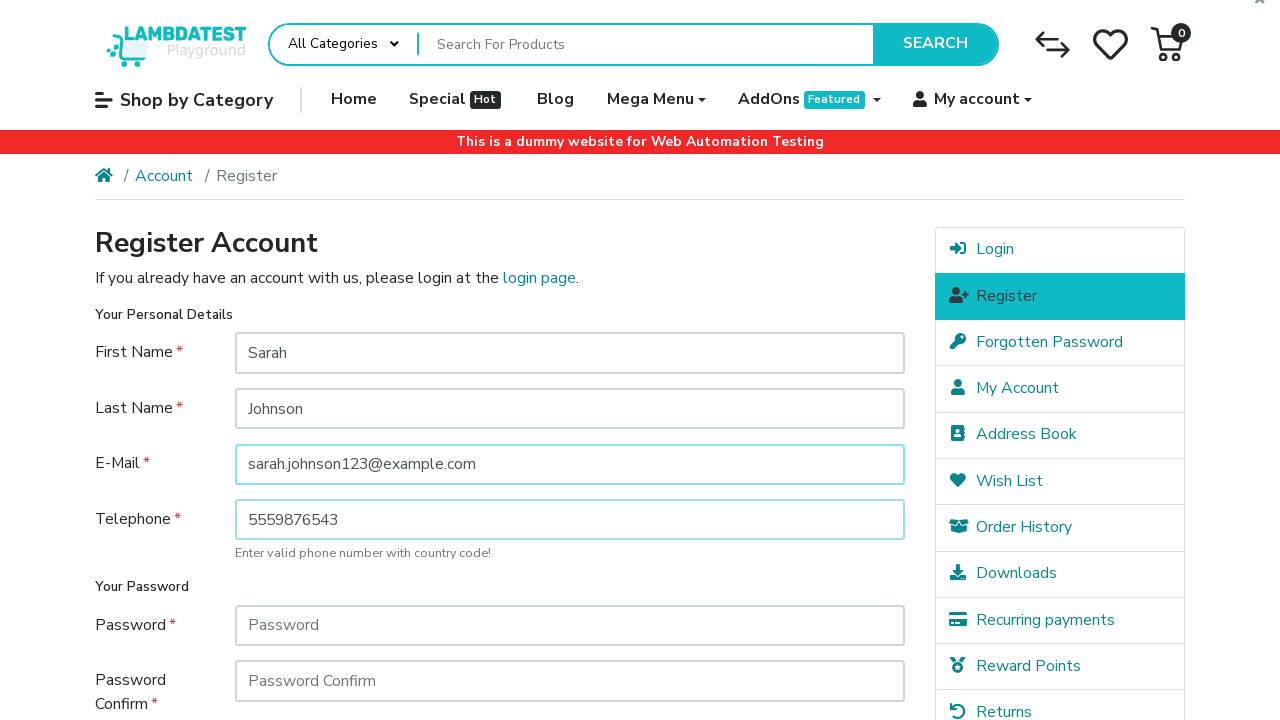

Filled password field with 'password123' on #input-password
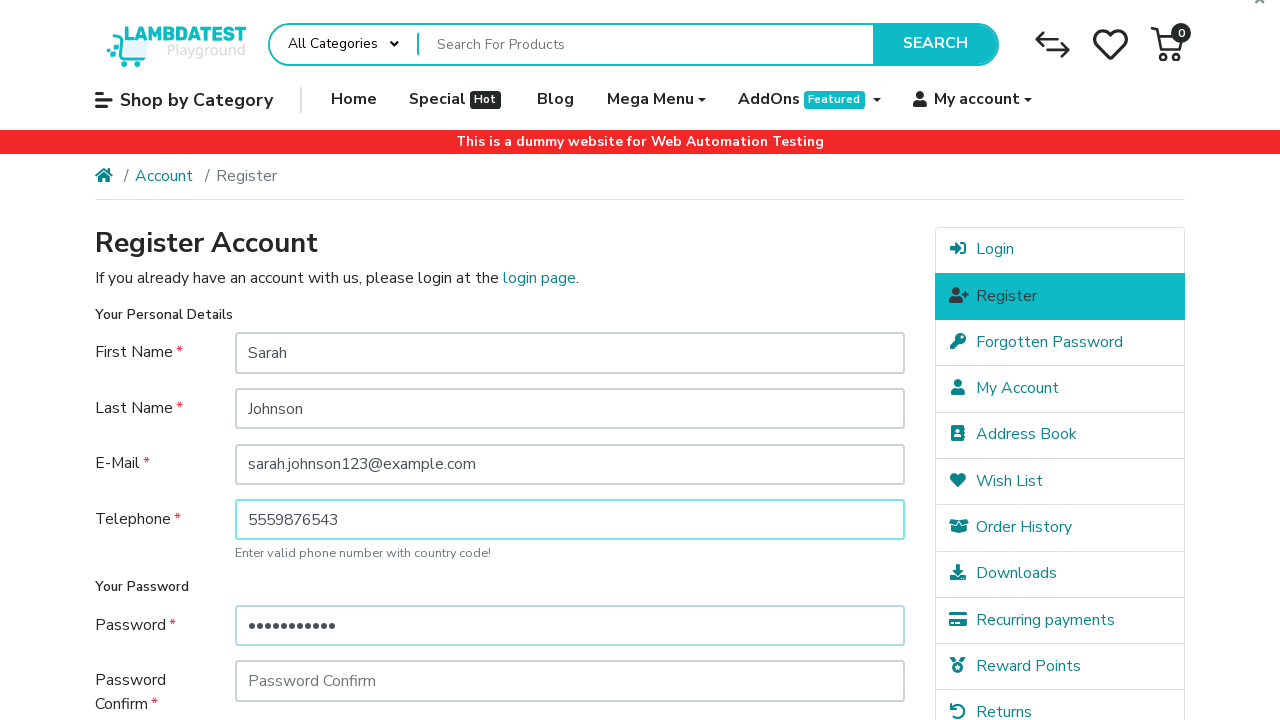

Filled confirm password field with 'password134' (mismatched) on #input-confirm
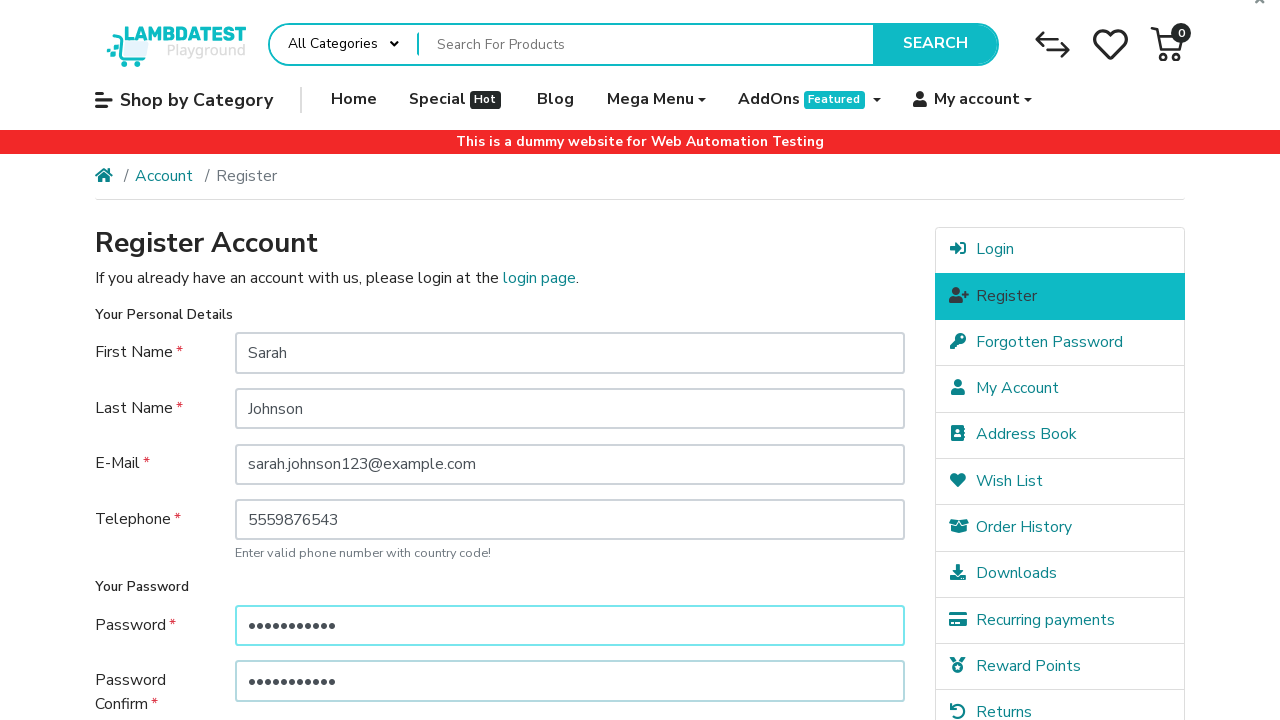

Selected 'Yes' for newsletter subscription at (274, 514) on xpath=//label[contains(text(),'Yes')]
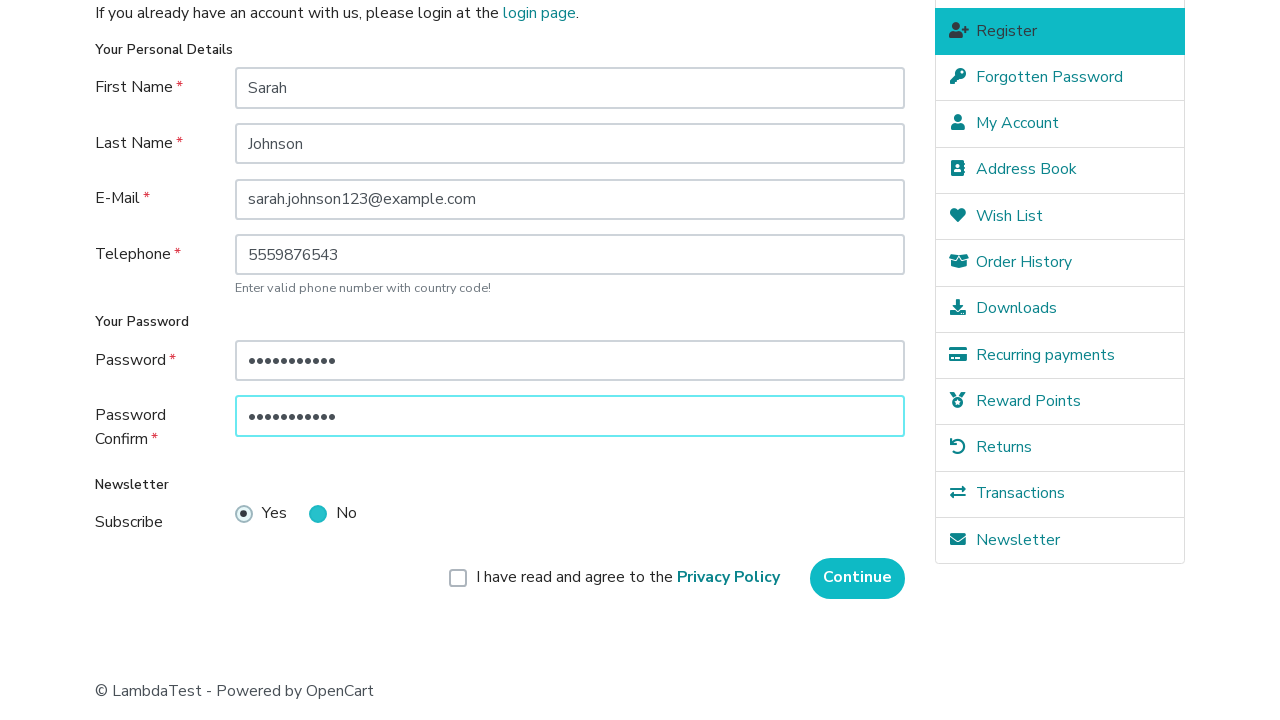

Checked privacy policy agreement checkbox at (628, 578) on xpath=//body/div[1]/div[5]/div[1]/div[1]/div[1]/form[1]/div[1]/div[1]/div[1]/lab
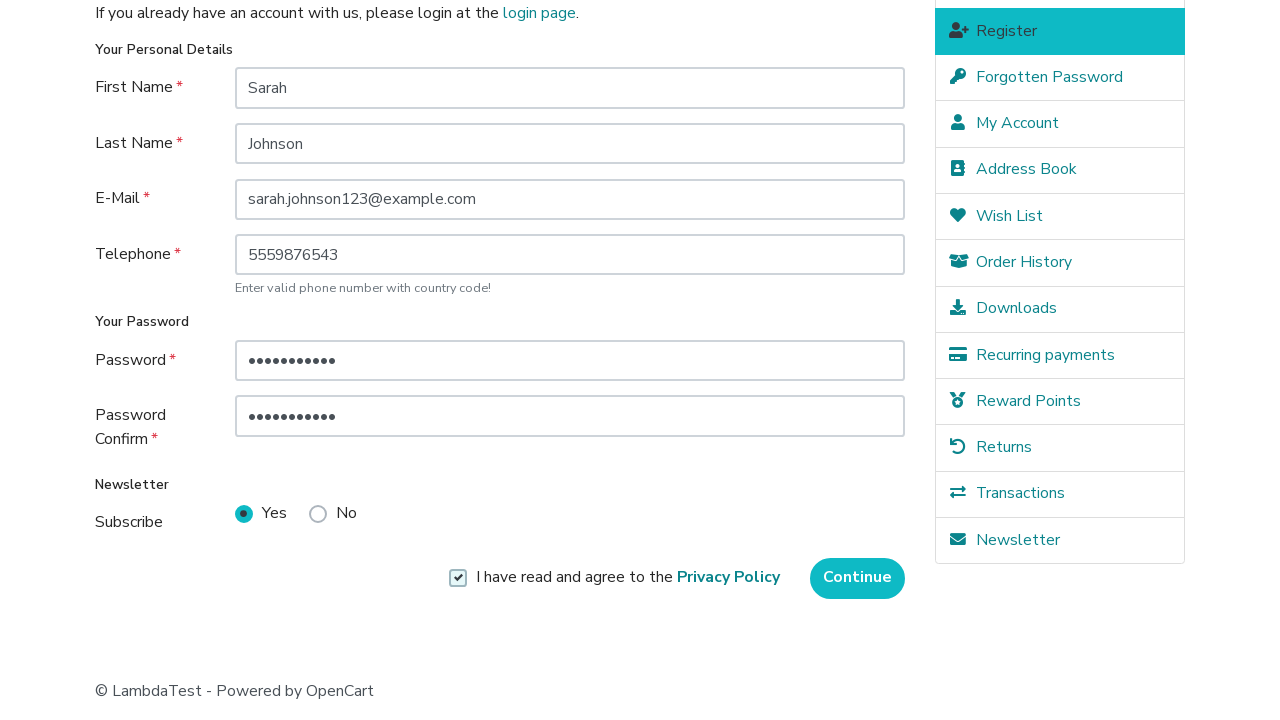

Clicked continue button to submit registration at (858, 578) on xpath=//body/div[1]/div[5]/div[1]/div[1]/div[1]/form[1]/div[1]/div[1]/input[1]
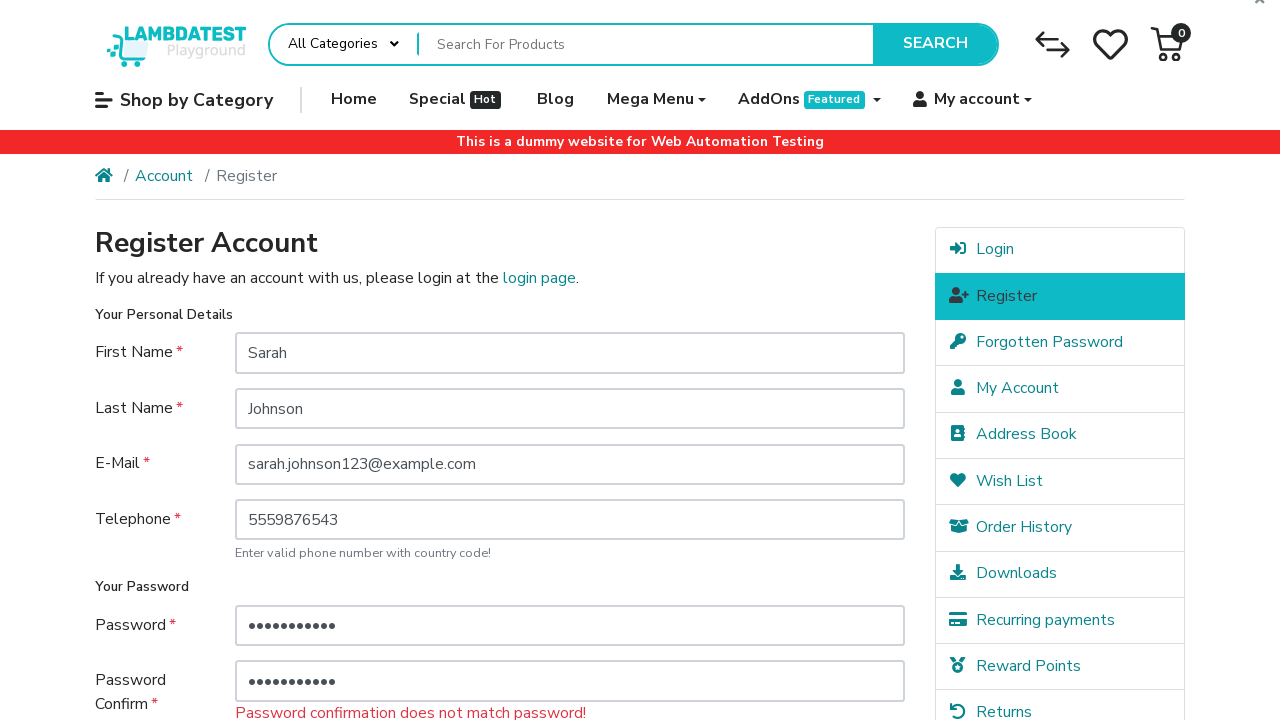

Error message 'Password confirmation does not match password!' appeared
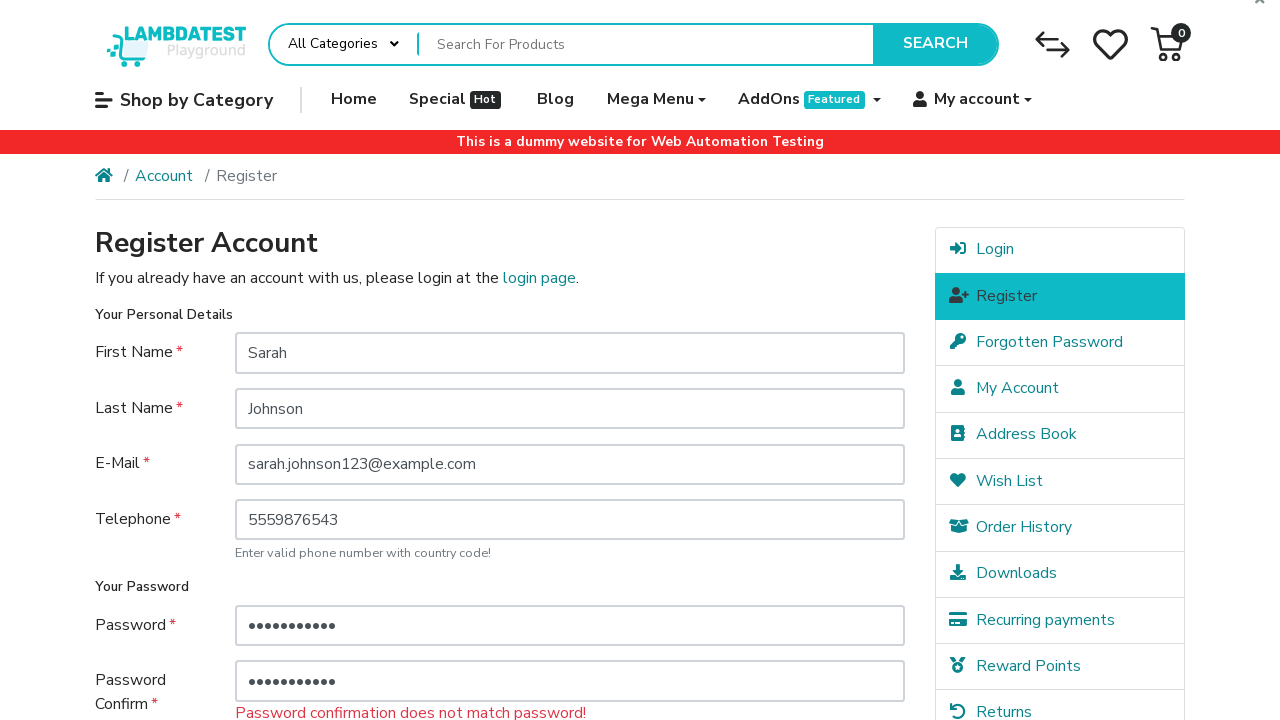

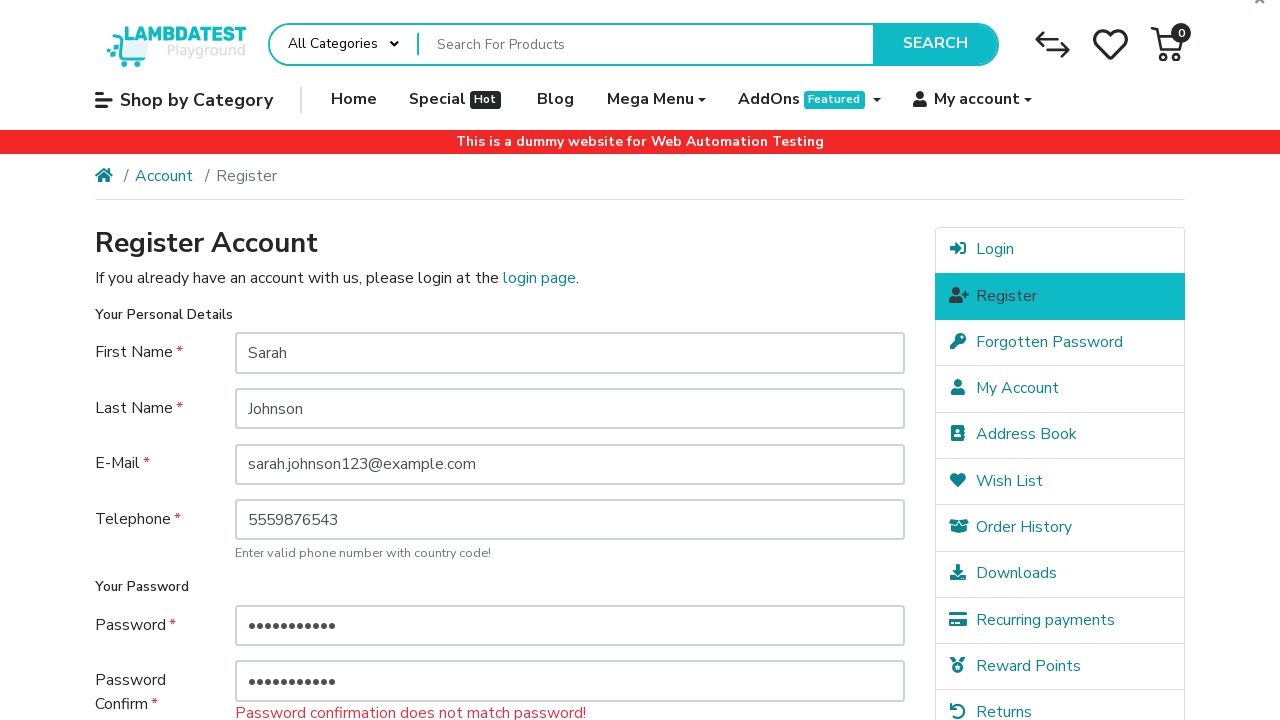